Tests the derivative calculator by entering a mathematical equation, submitting it, and clicking the "Show Steps" button to display the calculation steps.

Starting URL: https://www.derivative-calculator.net/

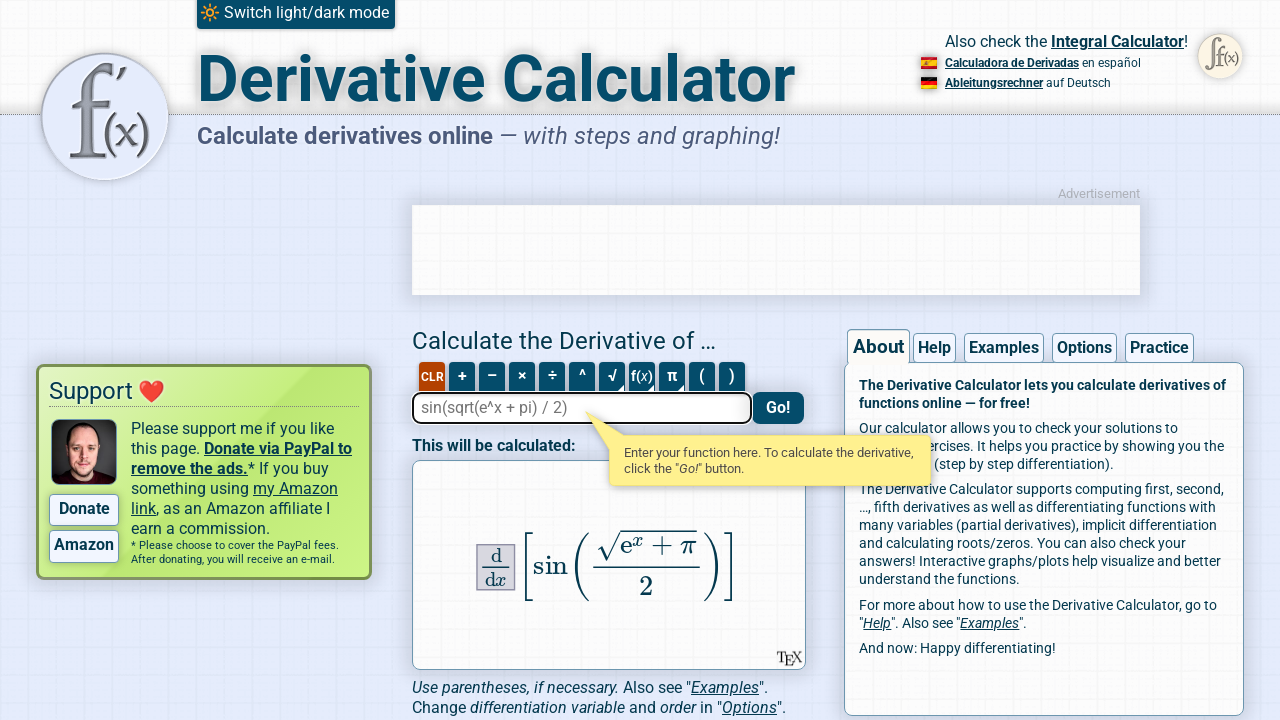

Filled expression field with 'ln(x^2 + 3x)' on #expression
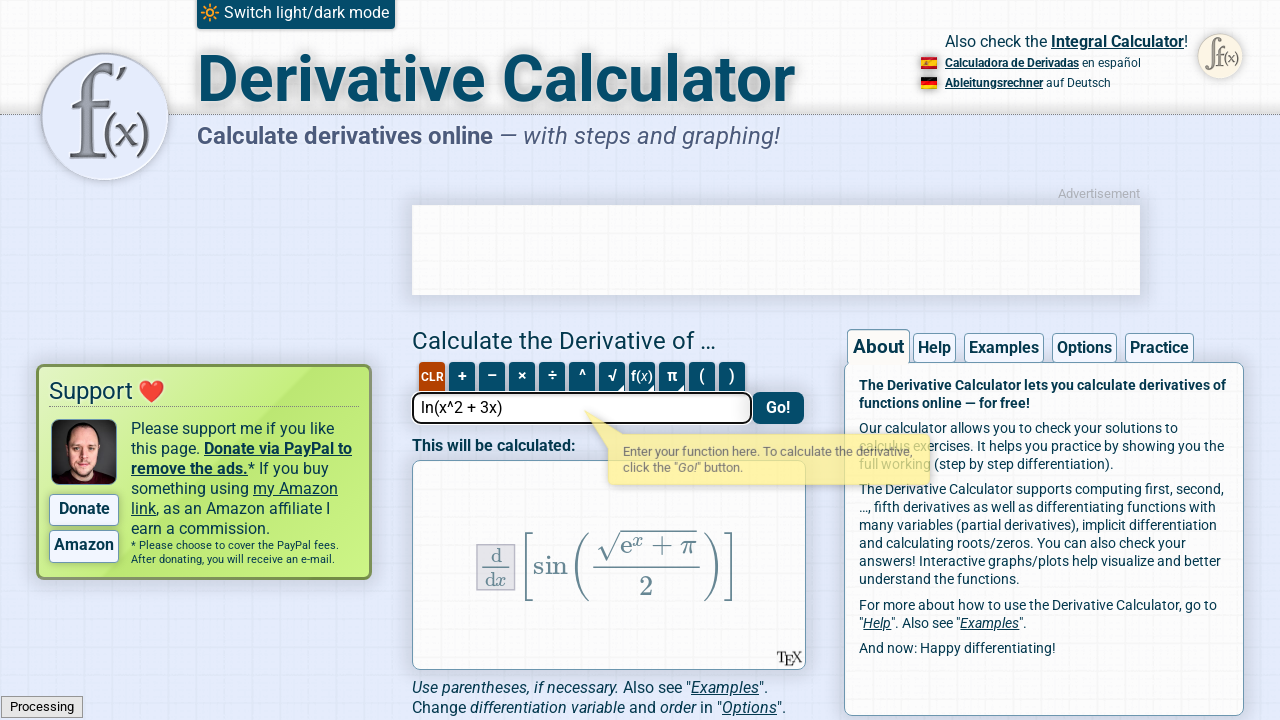

Pressed Enter to submit the equation on #expression
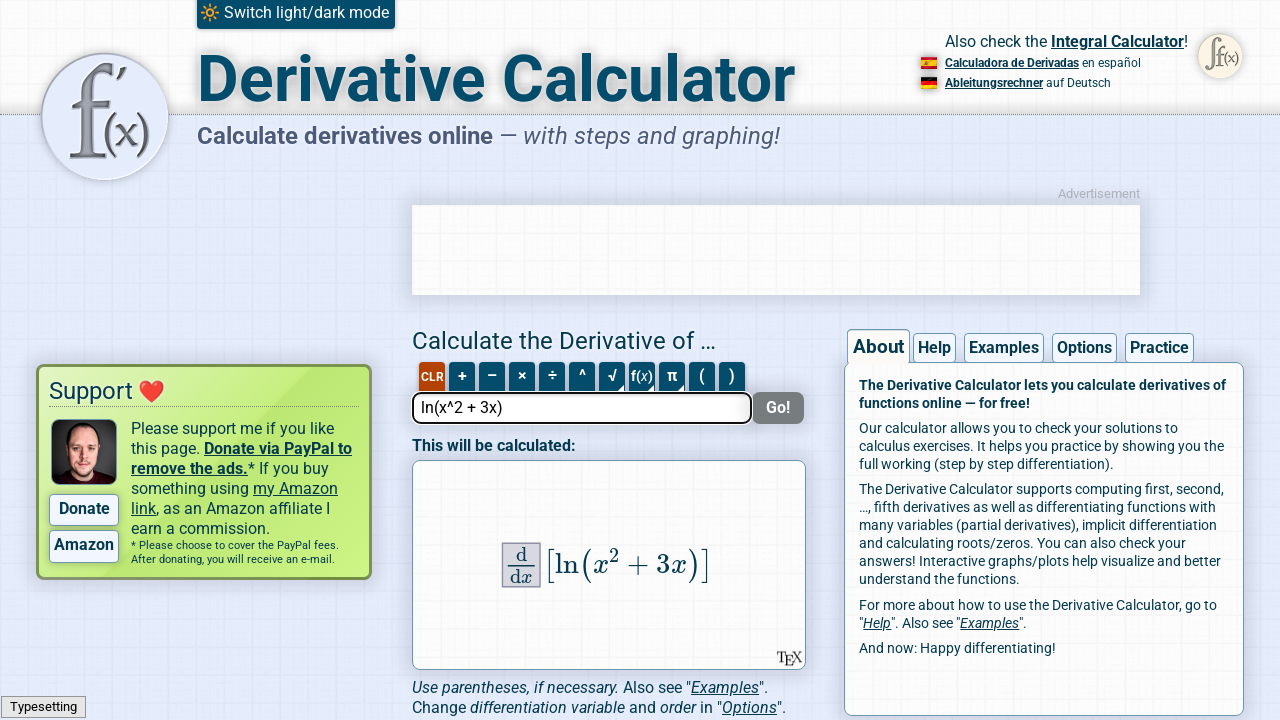

Show Steps button became visible
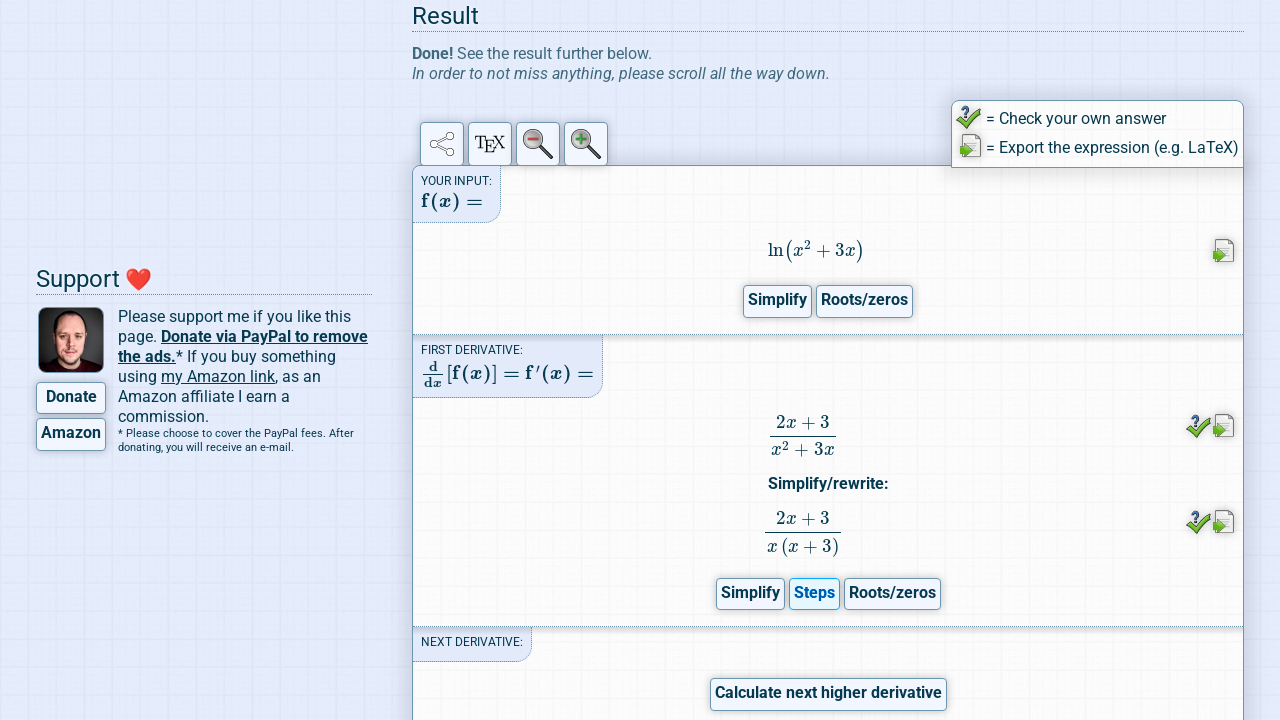

Clicked the Show Steps button at (814, 594) on .show-steps-button
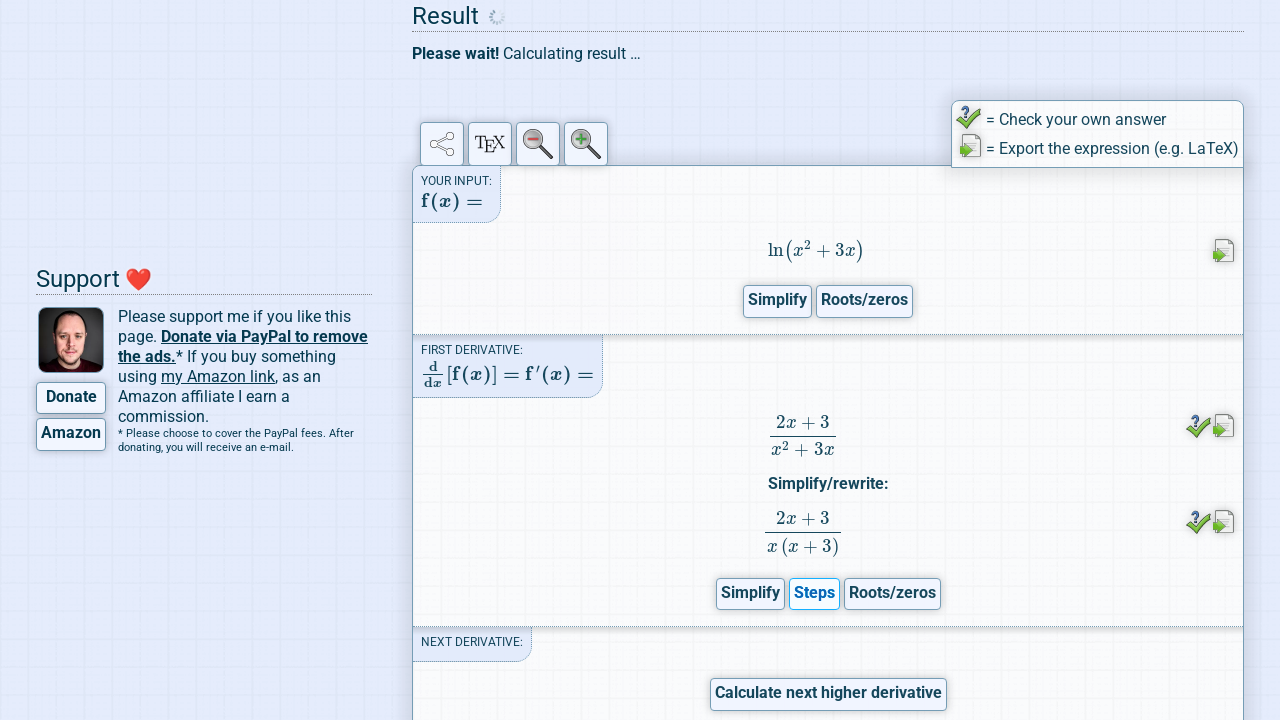

Calculation results appeared on the page
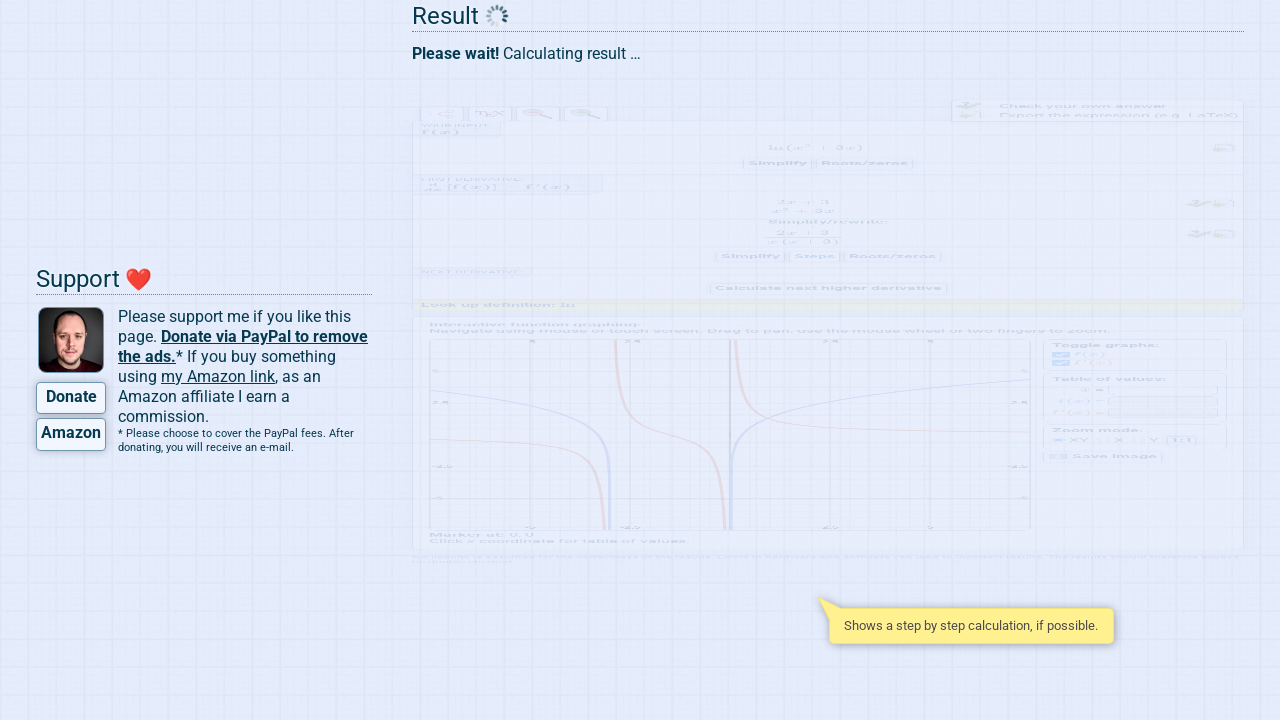

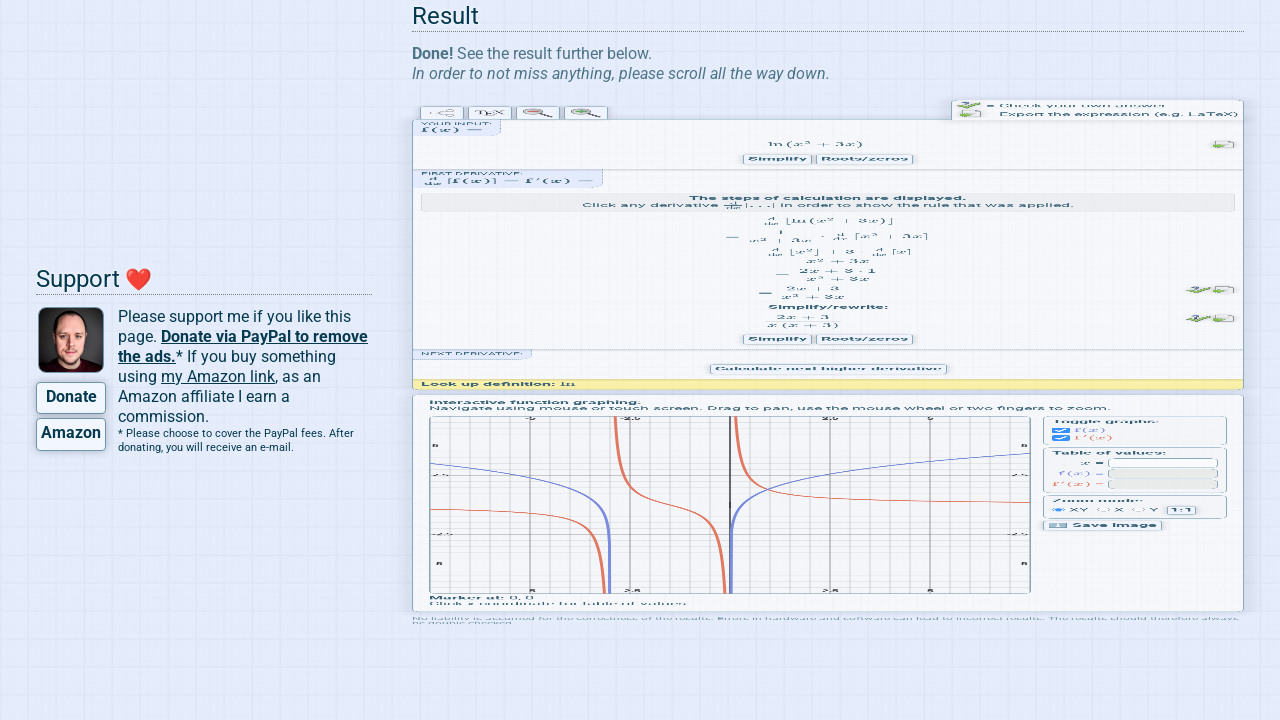